Tests the Fox News newsletter subscription by clicking subscribe, entering an email, and navigating through the subscription flow using keyboard actions.

Starting URL: https://www.foxnews.com/newsletters

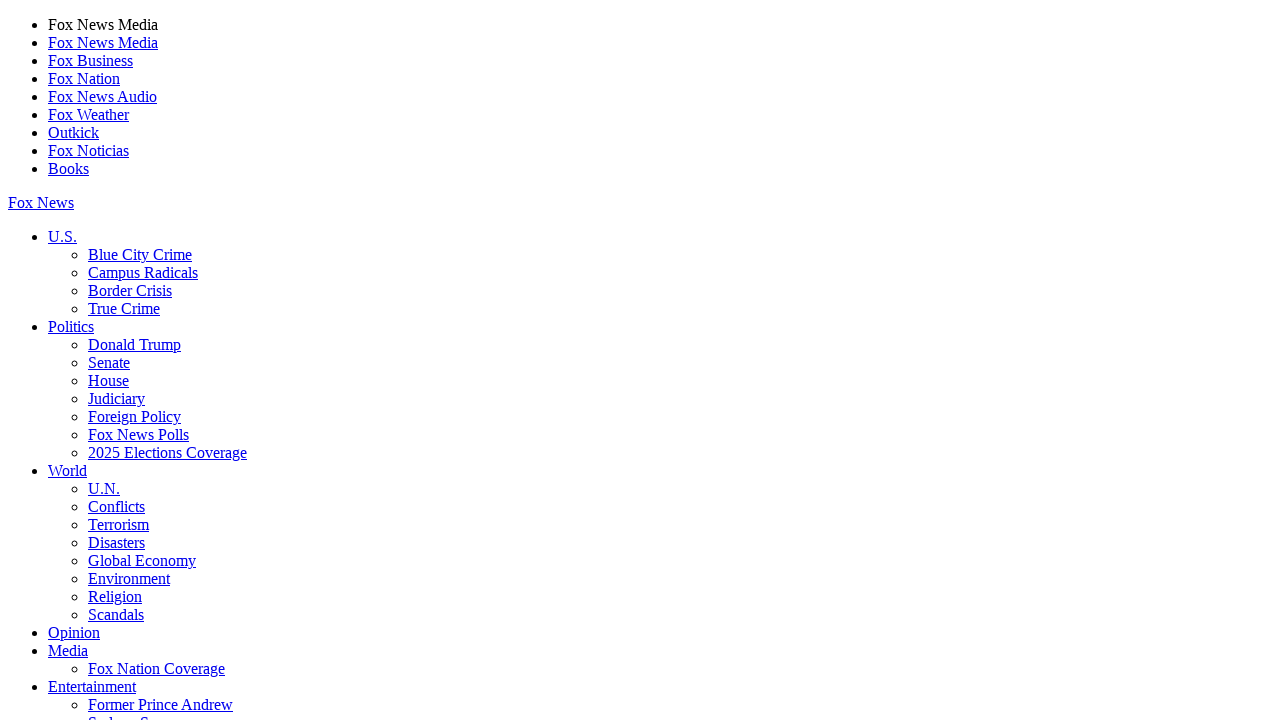

Waited for first subscribe button to load
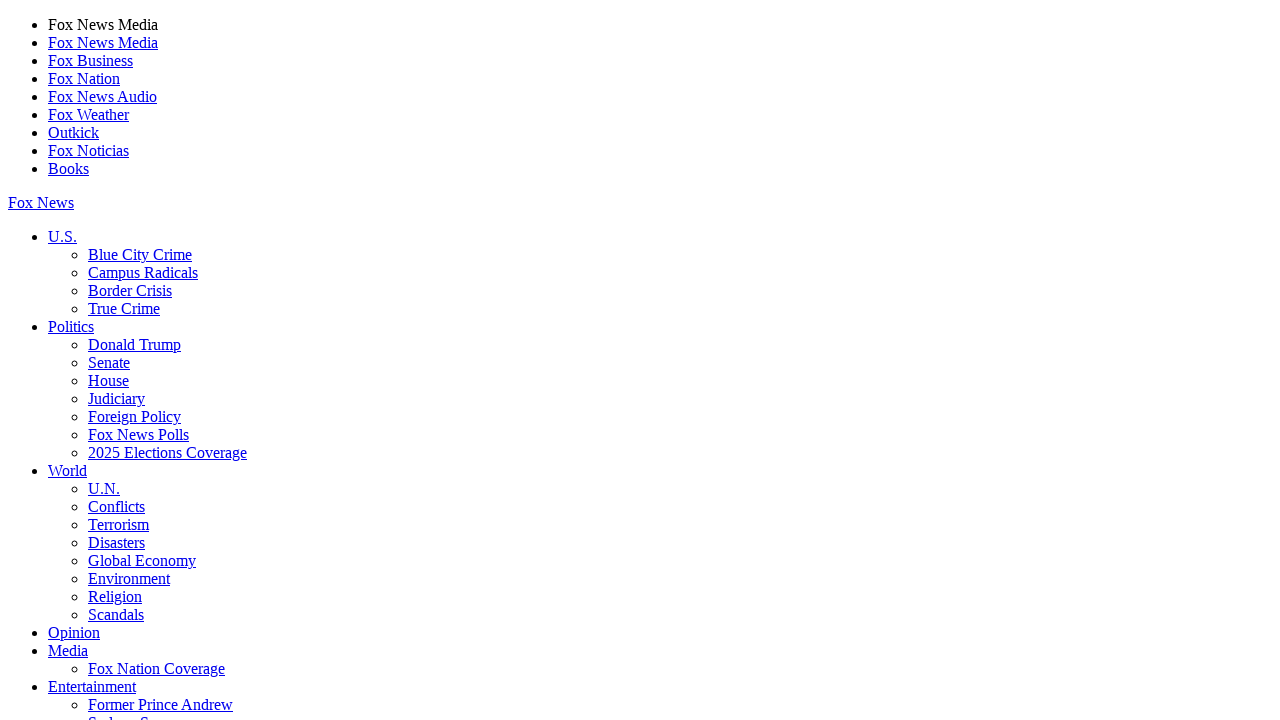

Clicked the first subscribe button at (79, 361) on (//div[@class='button subscribe'])[1]//a
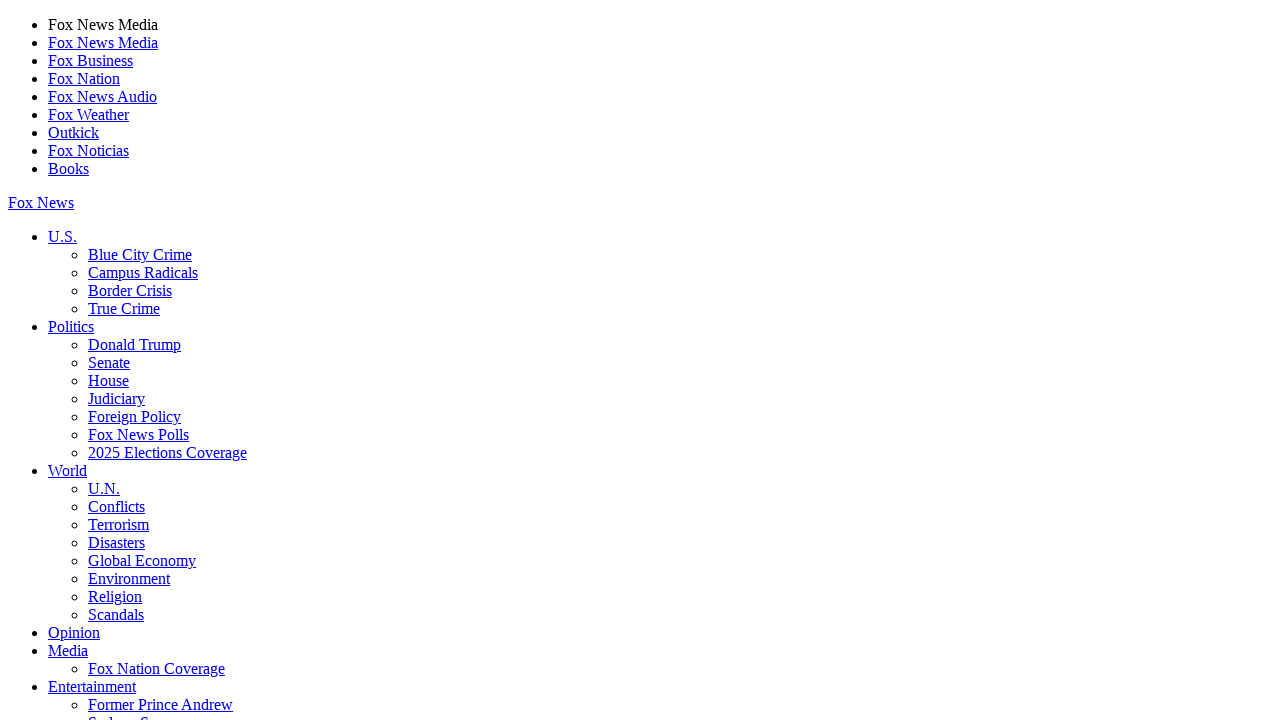

Pressed Tab to navigate to email field
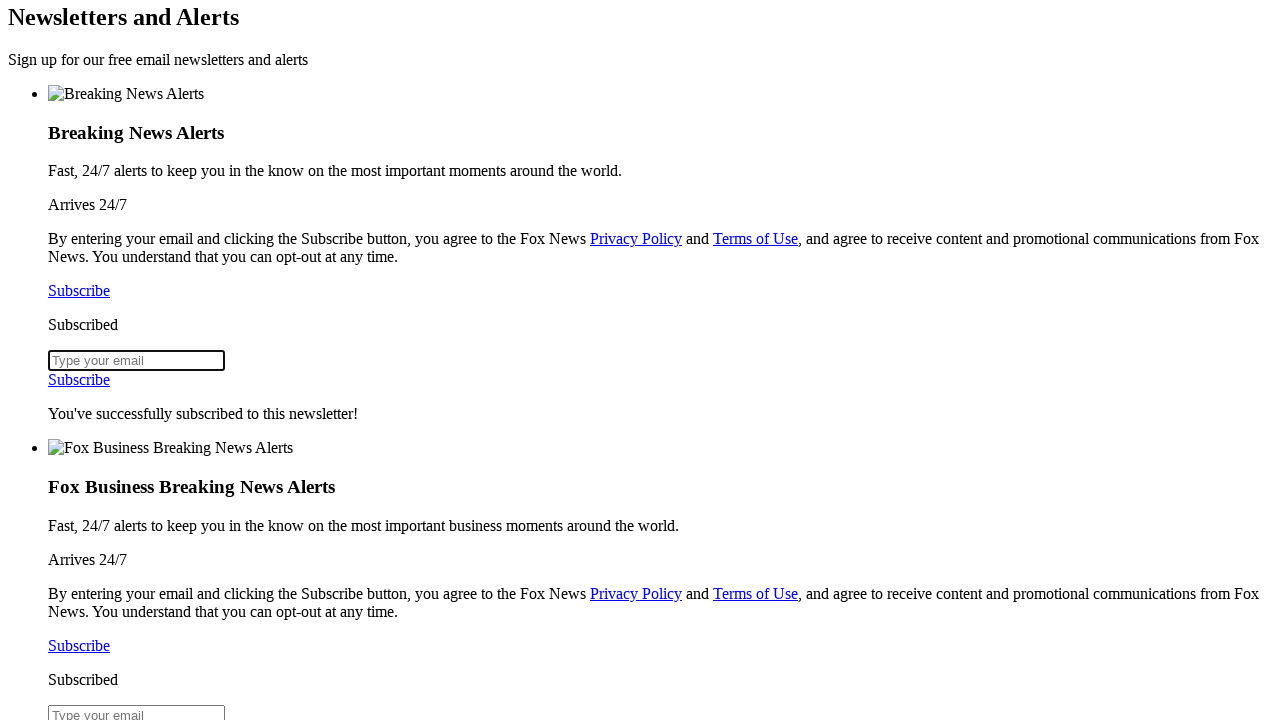

Email input field loaded
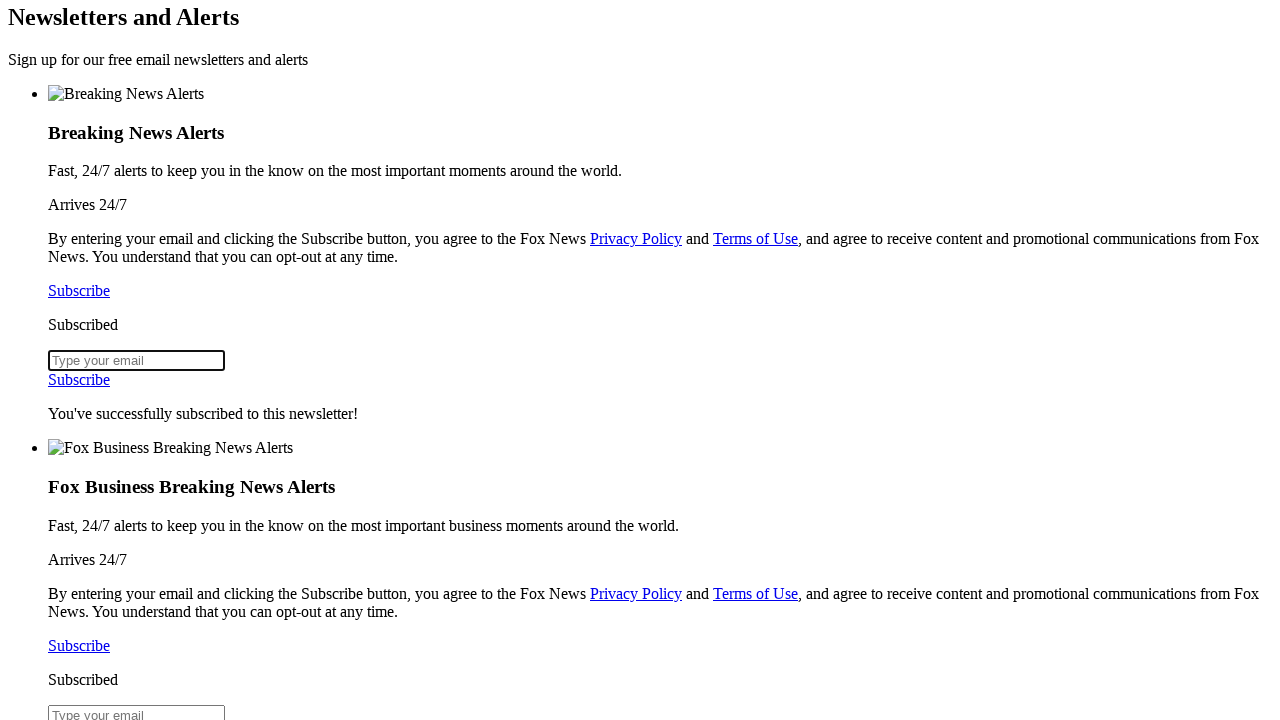

Filled email field with 'newsreader5623@example.com' on input[type='email']
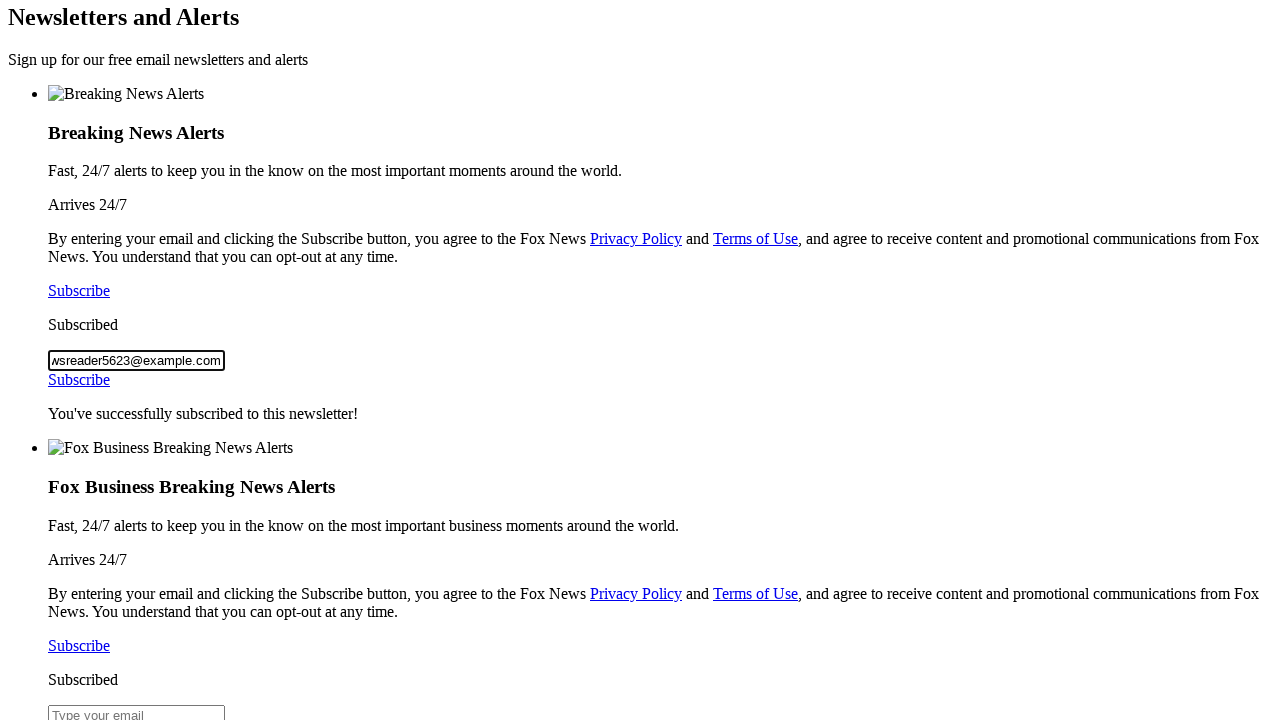

Pressed Tab to navigate to submit button
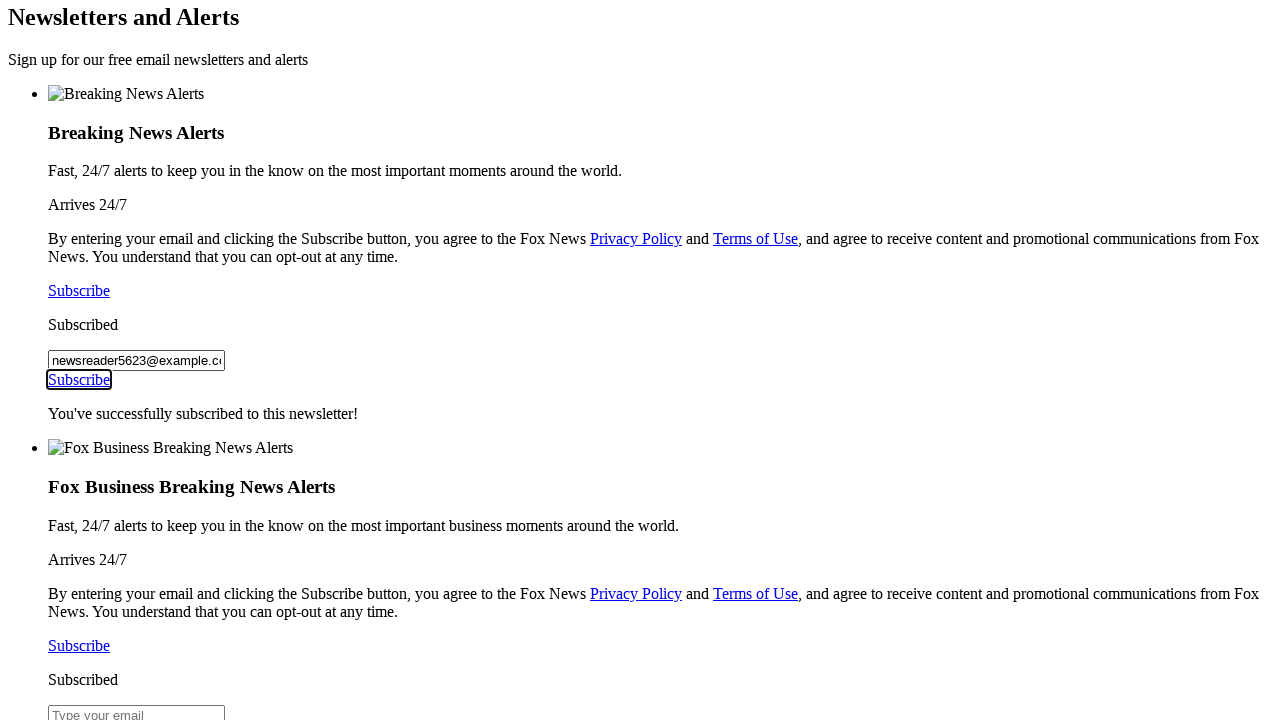

Pressed Enter to submit email
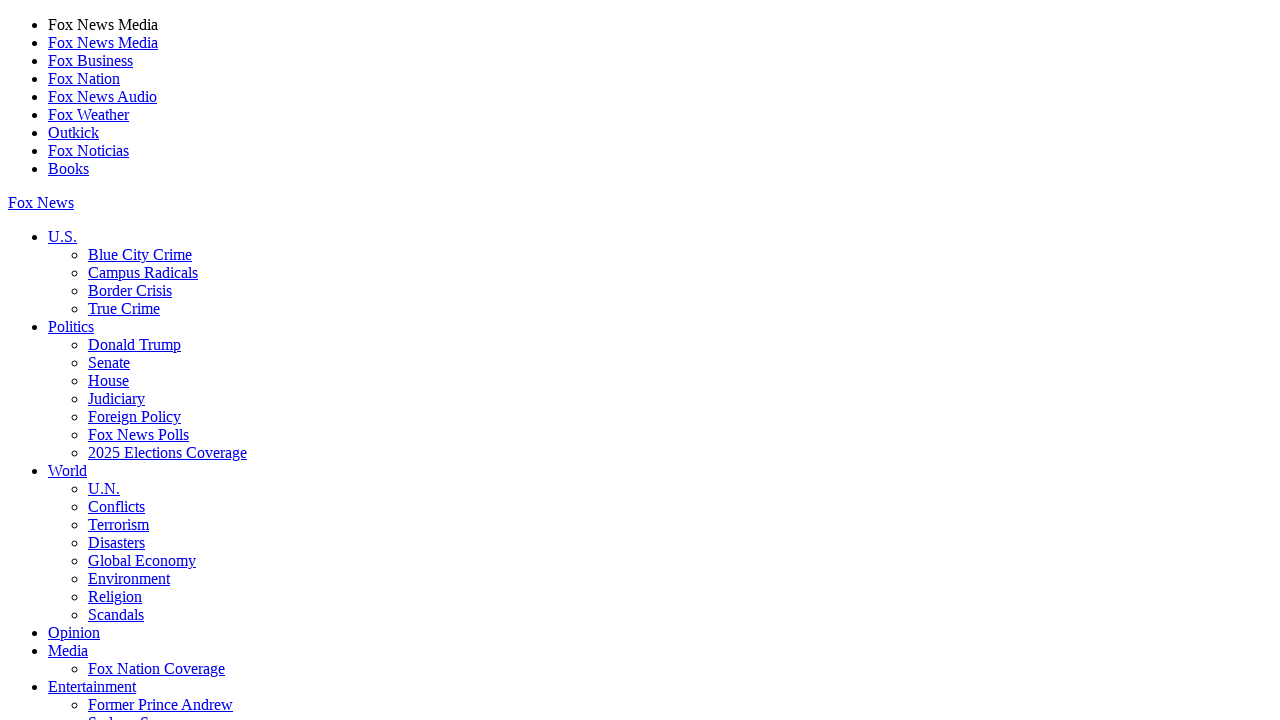

Pressed Tab to navigate through subscription options (1/3)
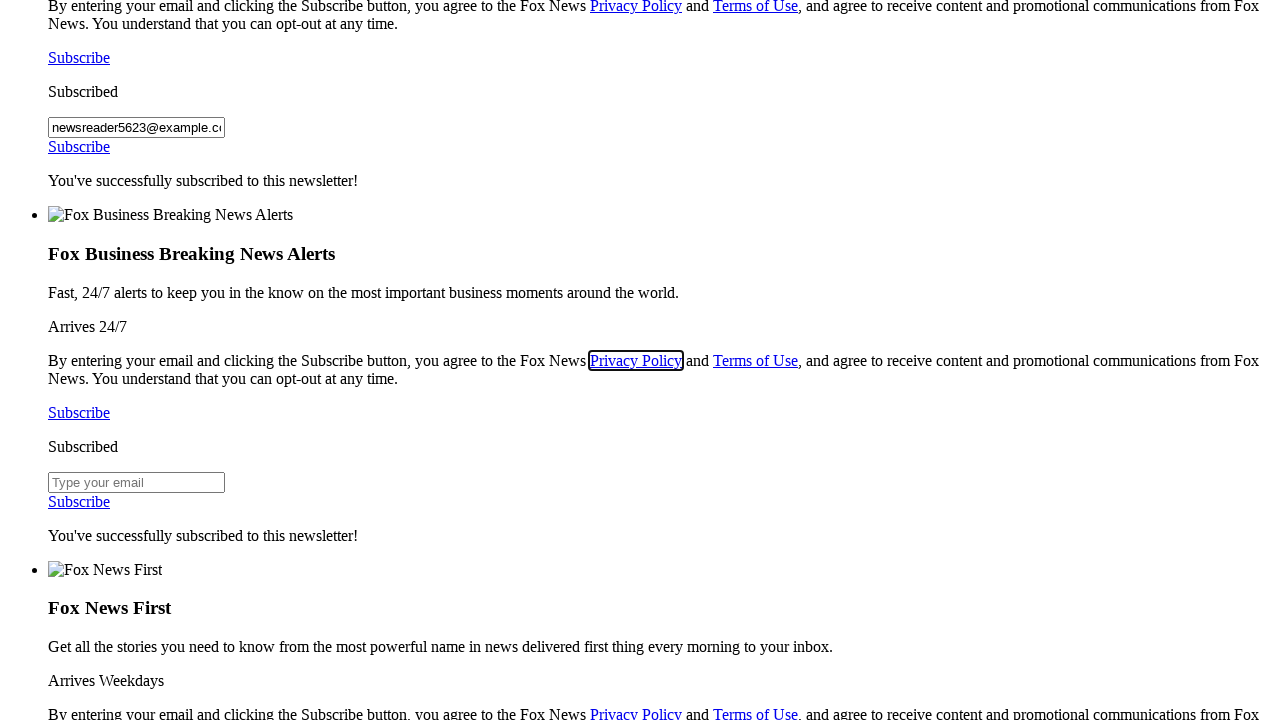

Pressed Tab to navigate through subscription options (2/3)
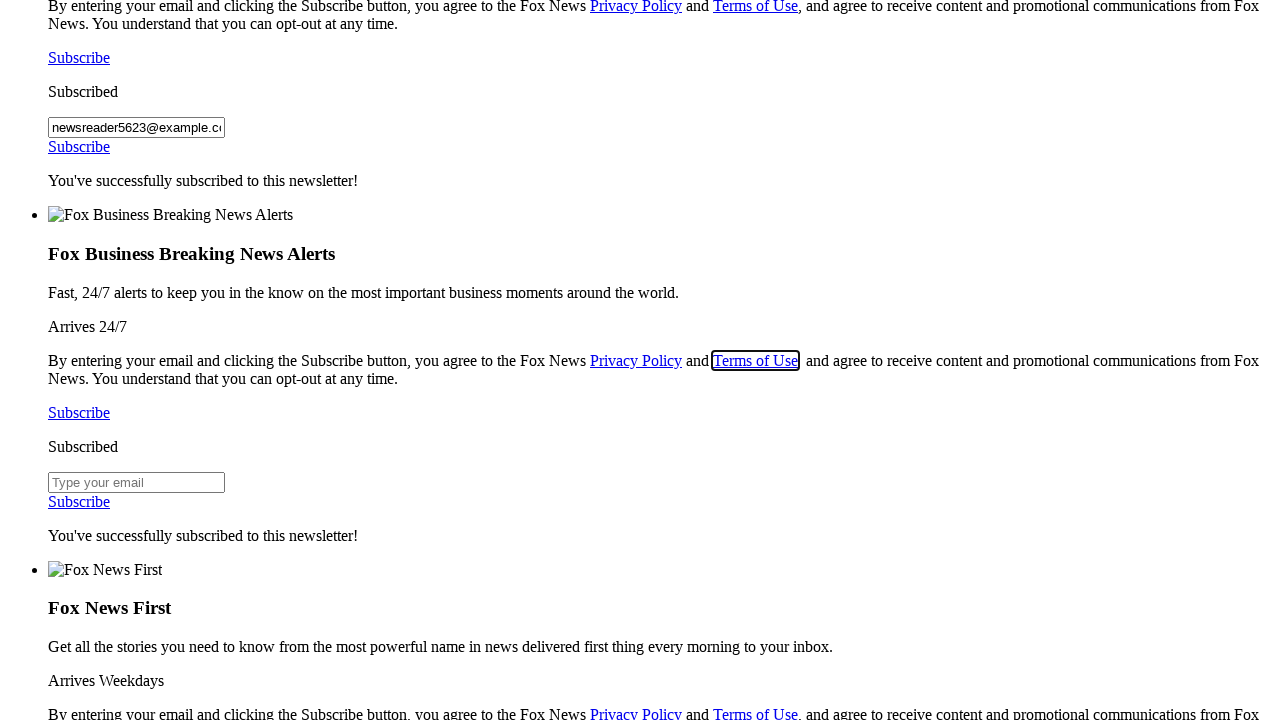

Pressed Tab to navigate through subscription options (3/3)
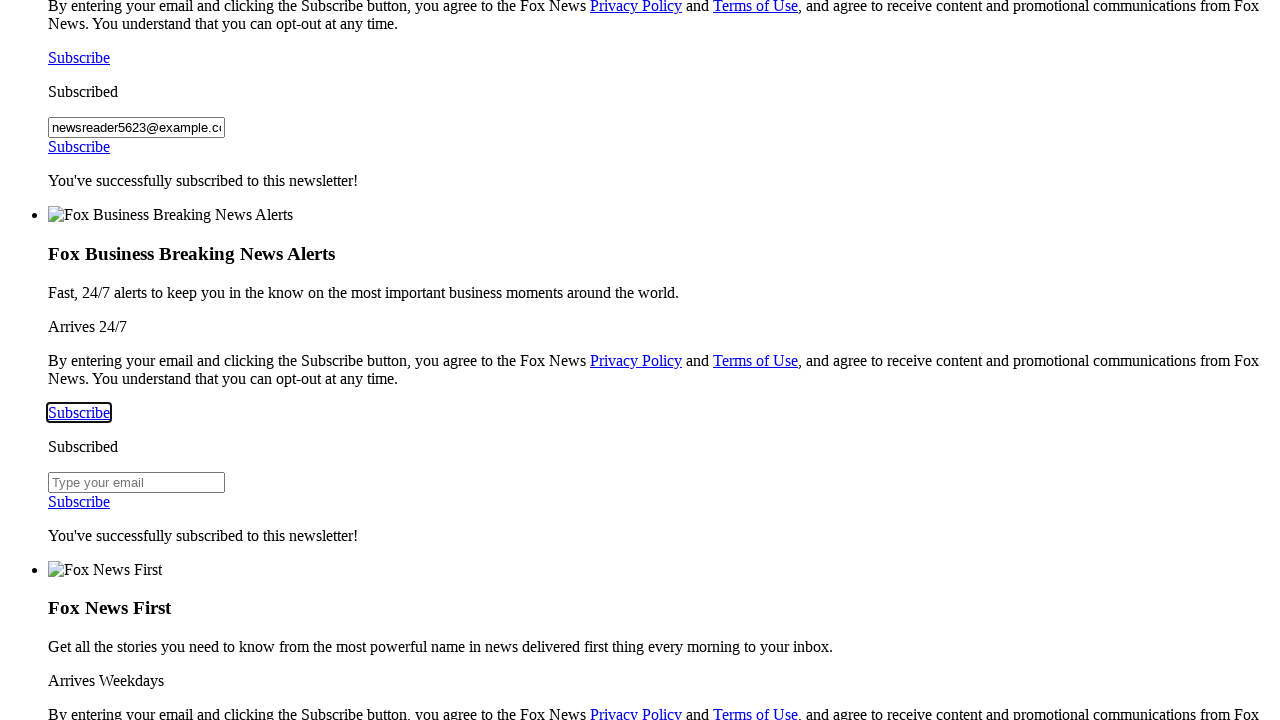

Pressed Enter to select subscription option
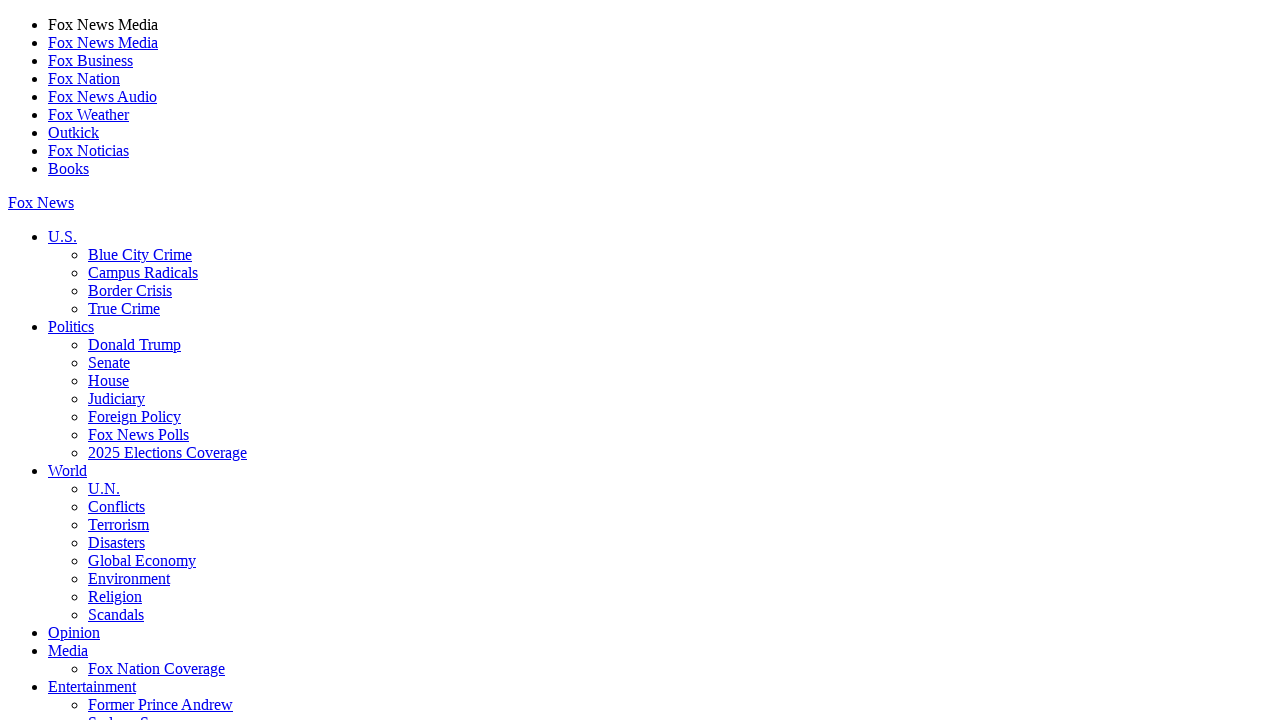

Pressed Tab to navigate through subscription options (1/2)
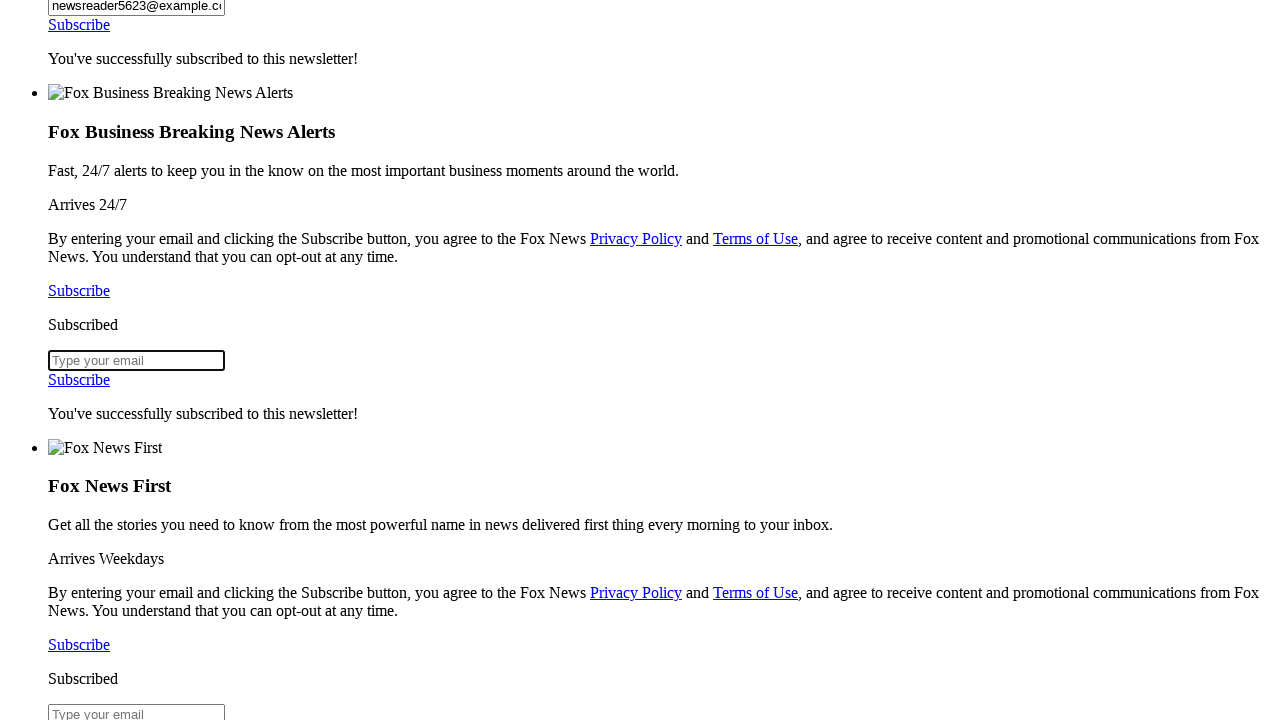

Pressed Tab to navigate through subscription options (2/2)
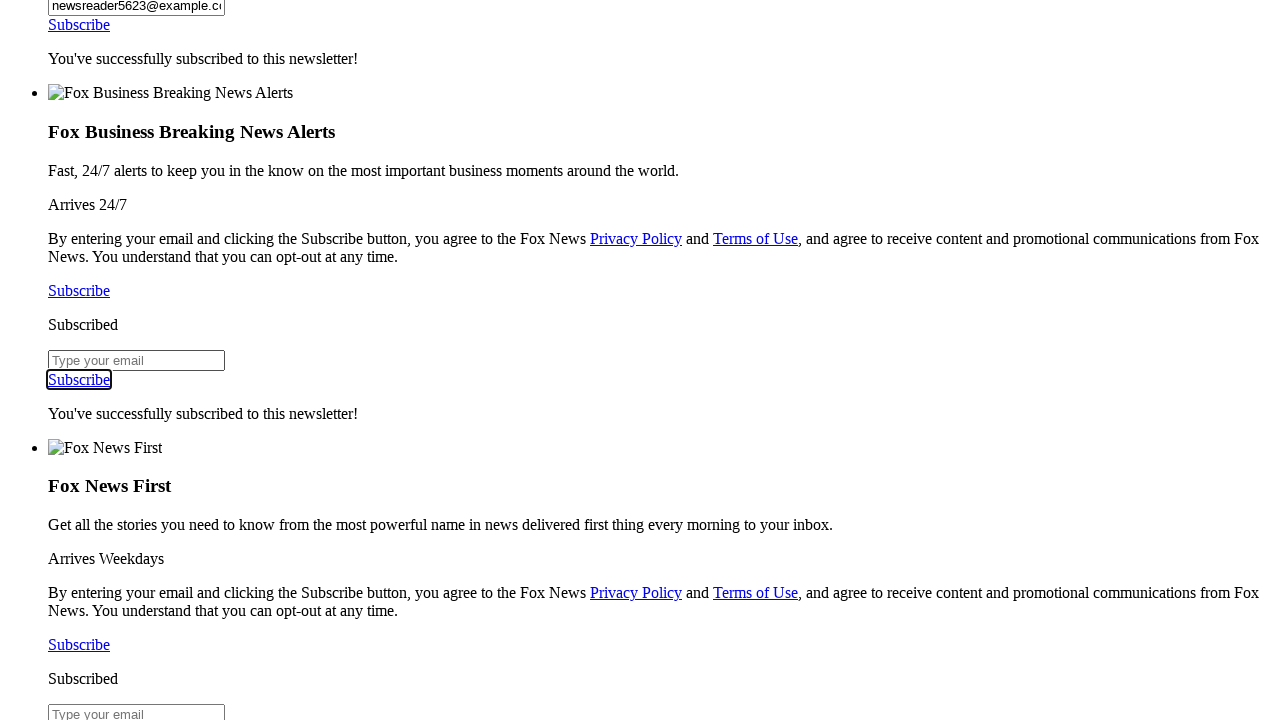

Pressed Enter to select subscription option
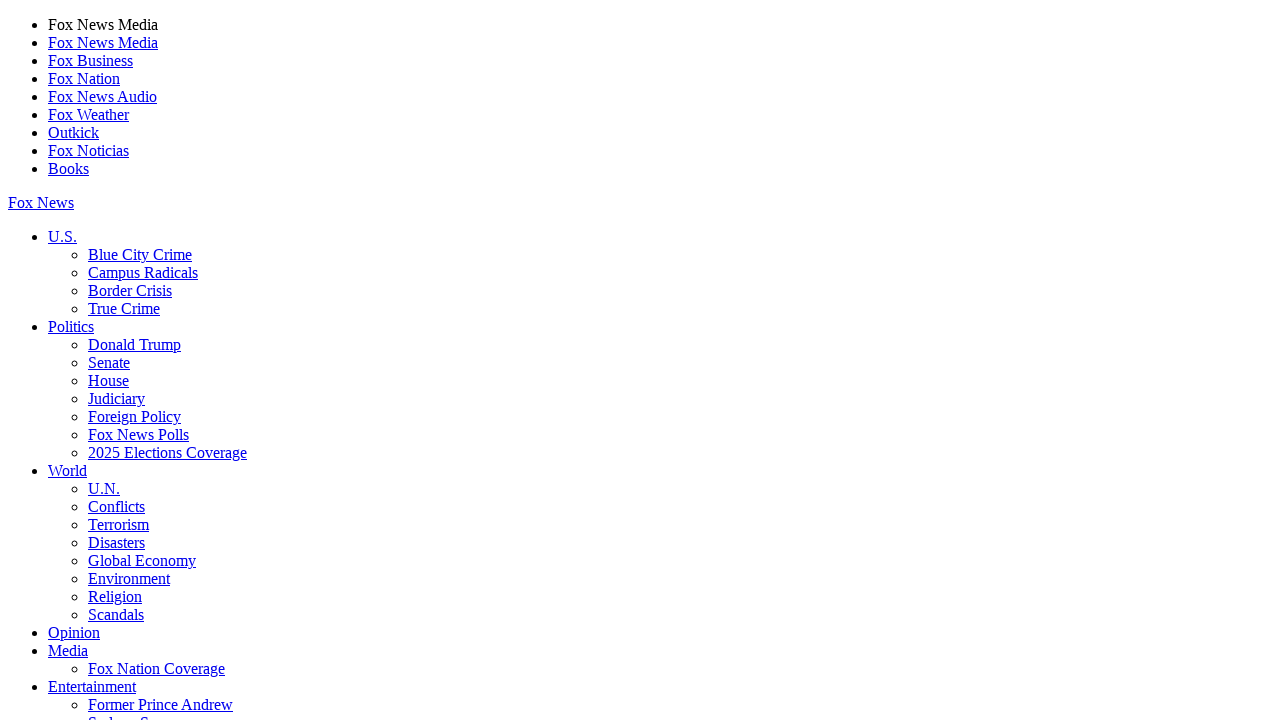

Pressed Tab to navigate through subscription options (1/3)
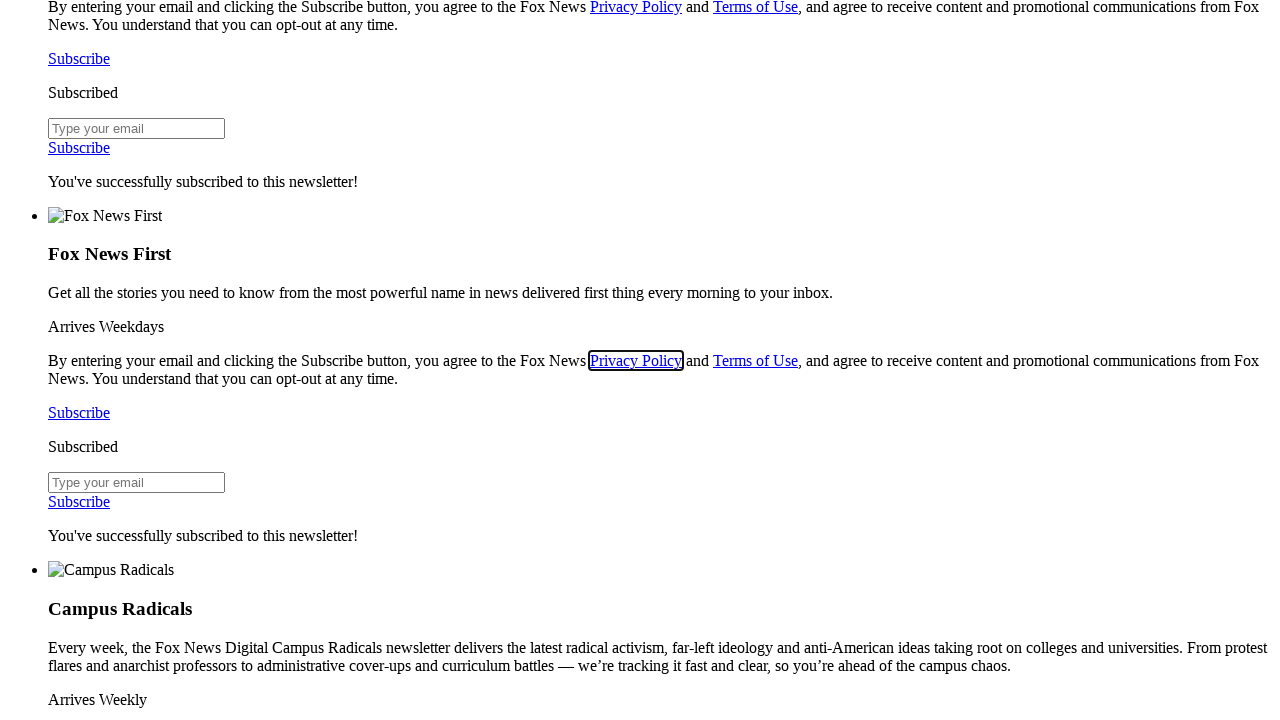

Pressed Tab to navigate through subscription options (2/3)
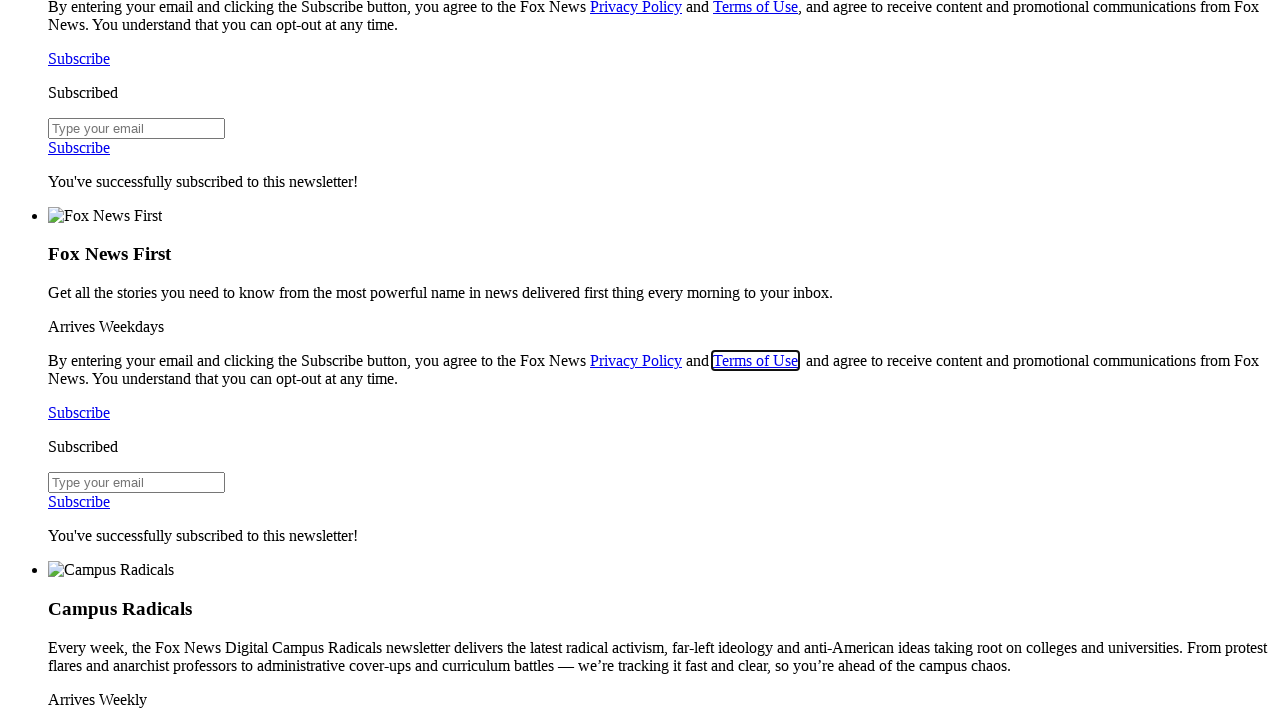

Pressed Tab to navigate through subscription options (3/3)
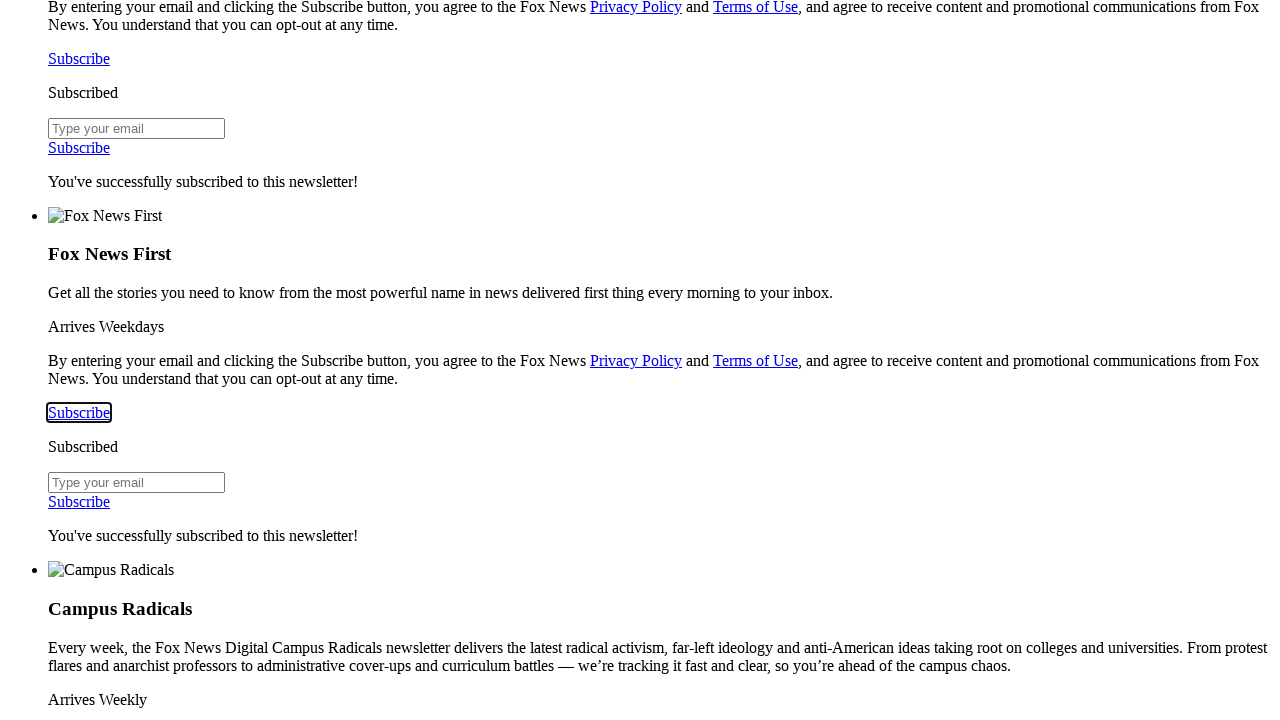

Pressed Enter to select subscription option
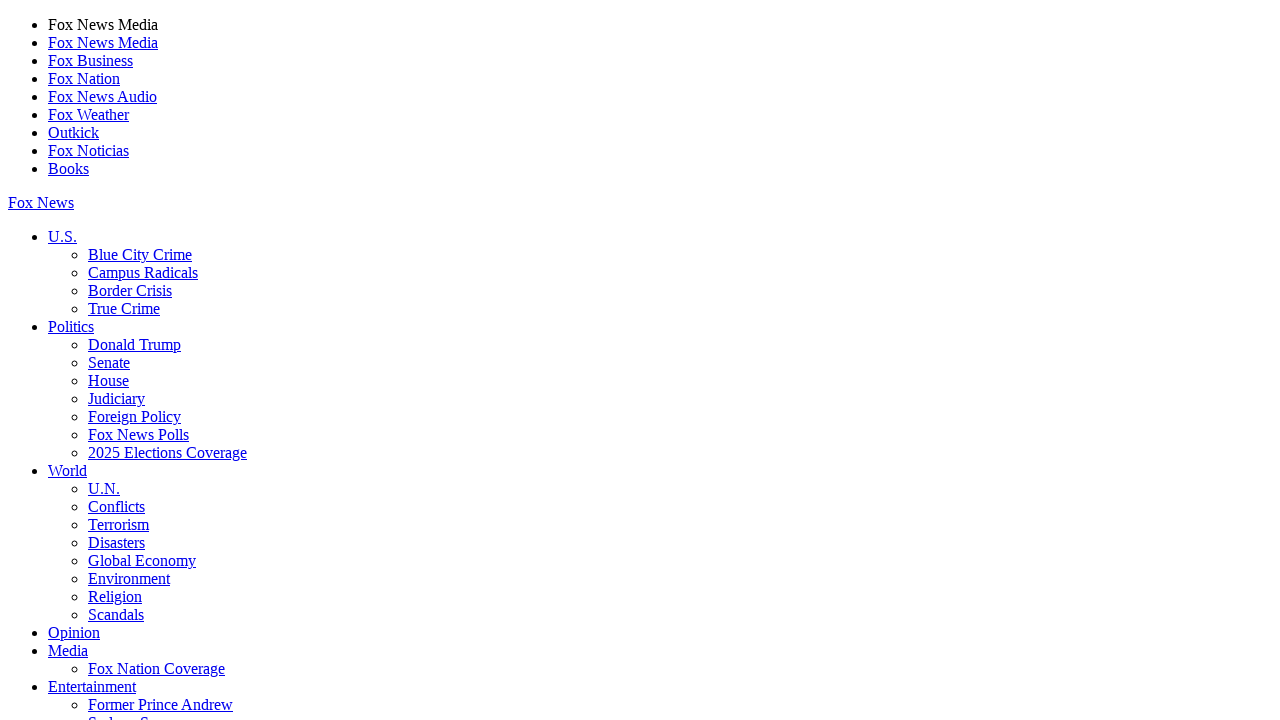

Pressed Tab to navigate through subscription options (1/2)
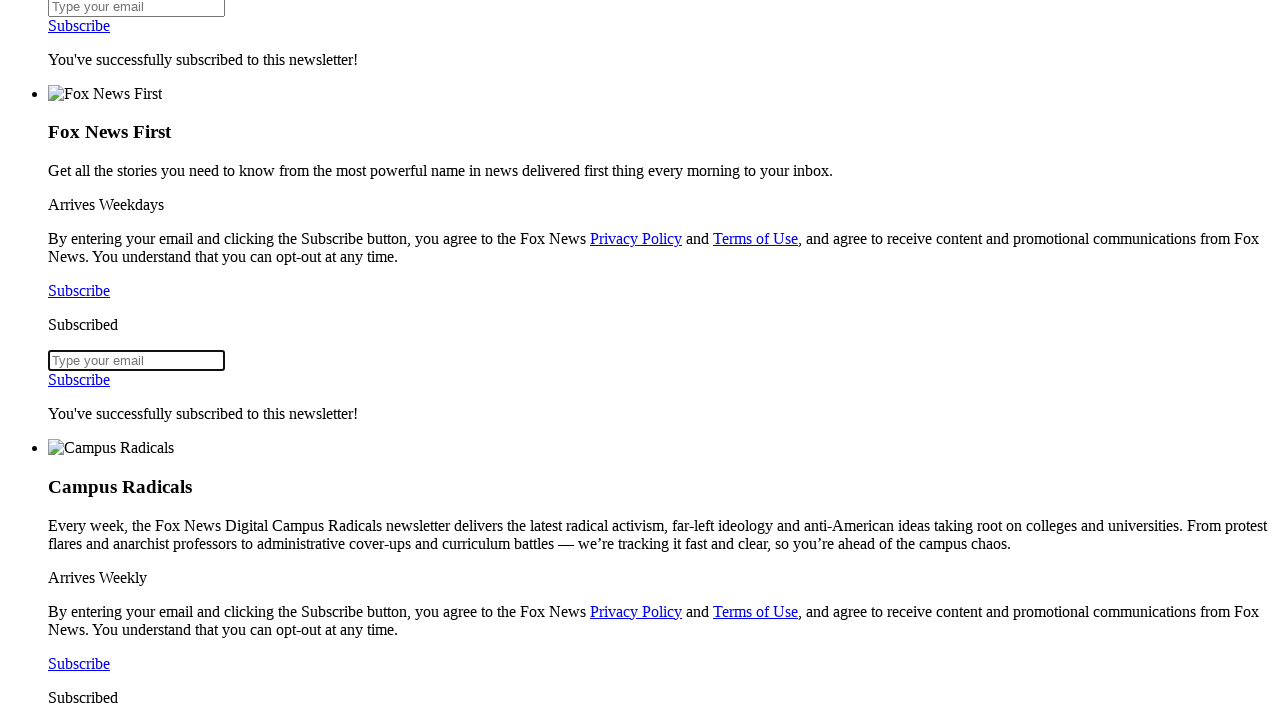

Pressed Tab to navigate through subscription options (2/2)
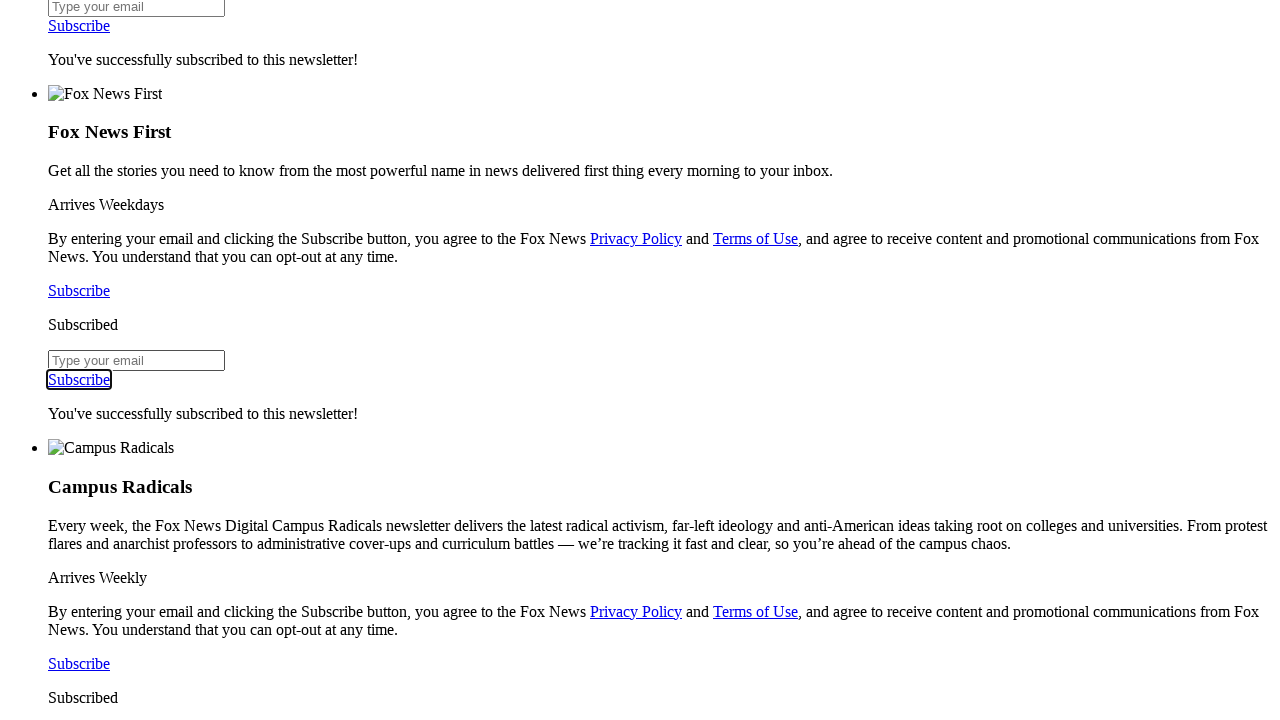

Pressed Enter to select subscription option
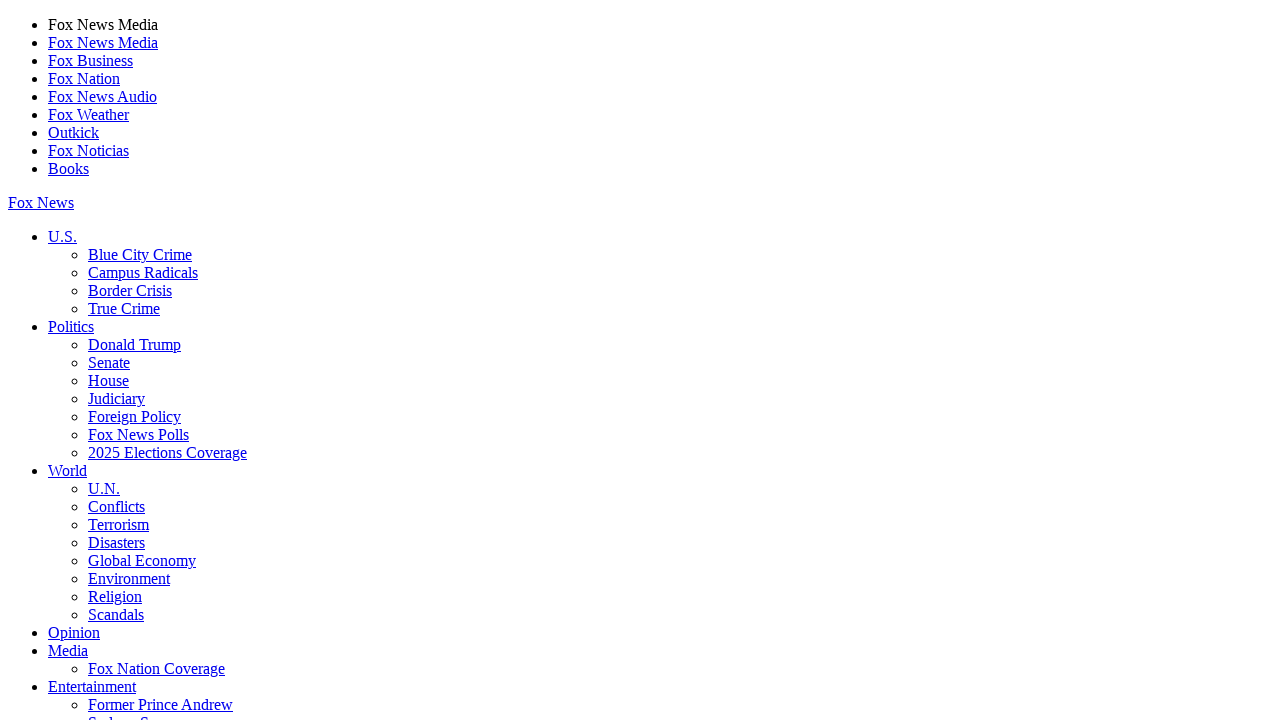

Pressed Tab to navigate through subscription options (1/3)
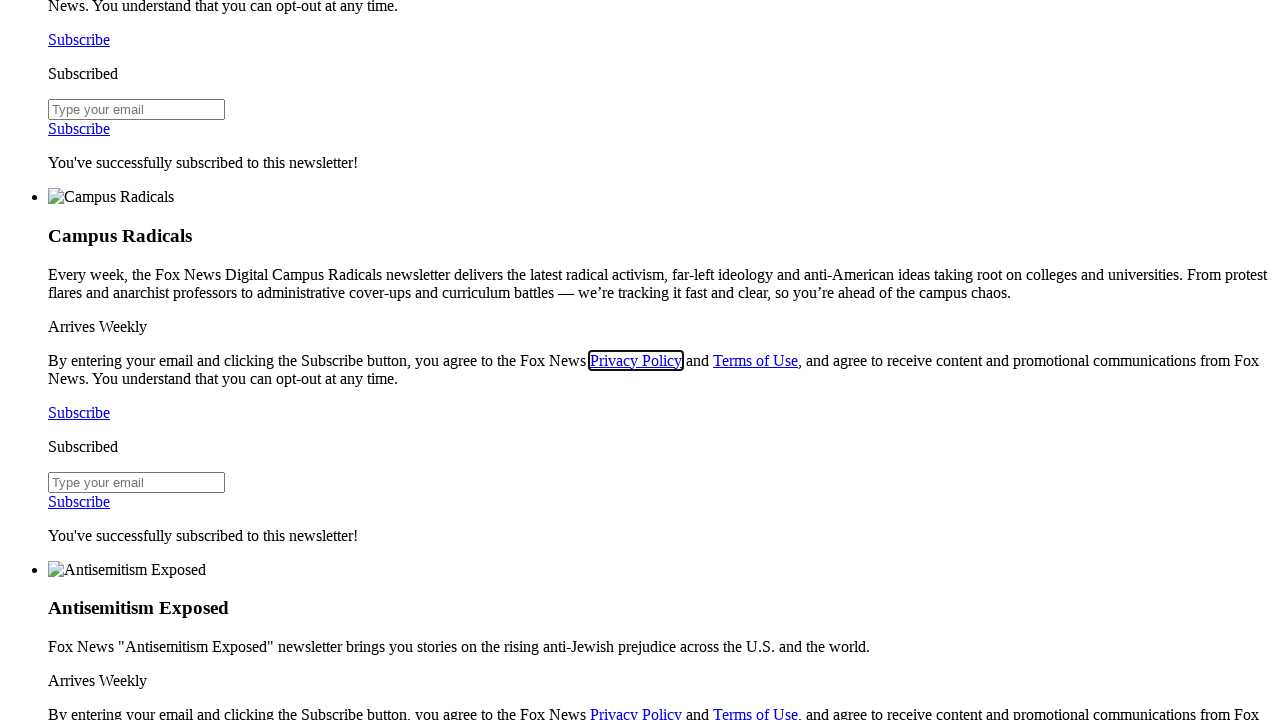

Pressed Tab to navigate through subscription options (2/3)
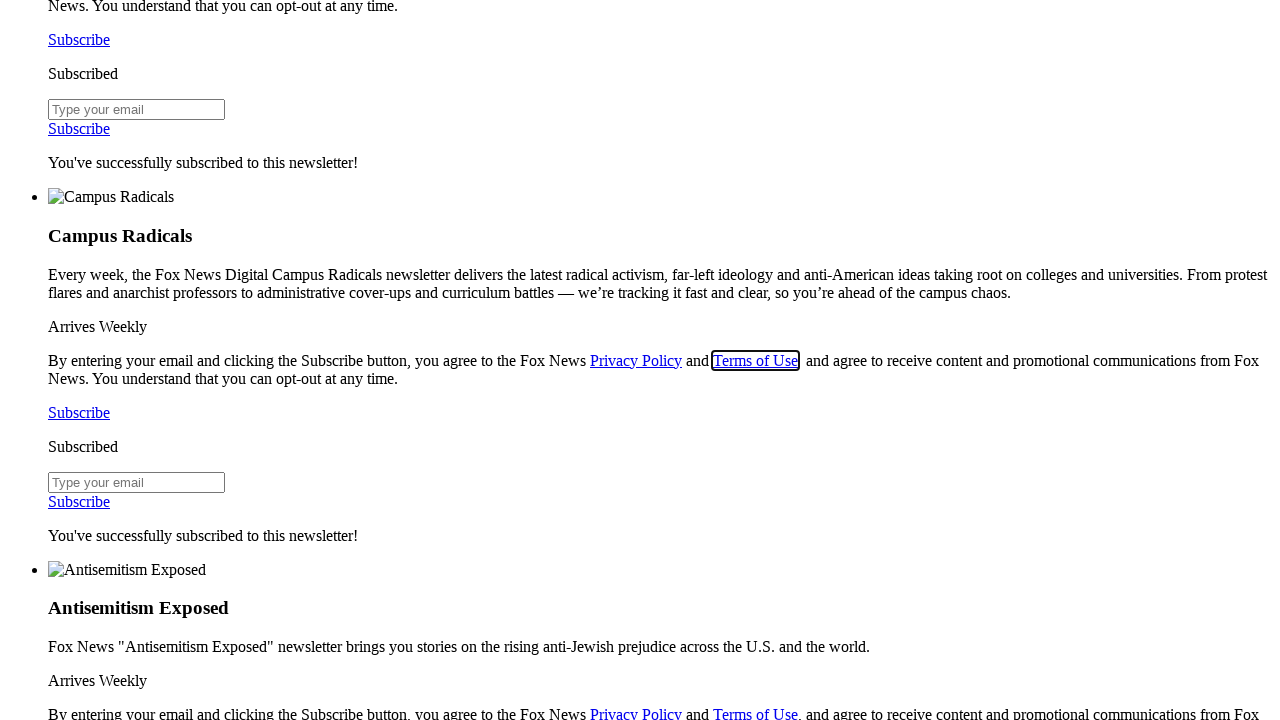

Pressed Tab to navigate through subscription options (3/3)
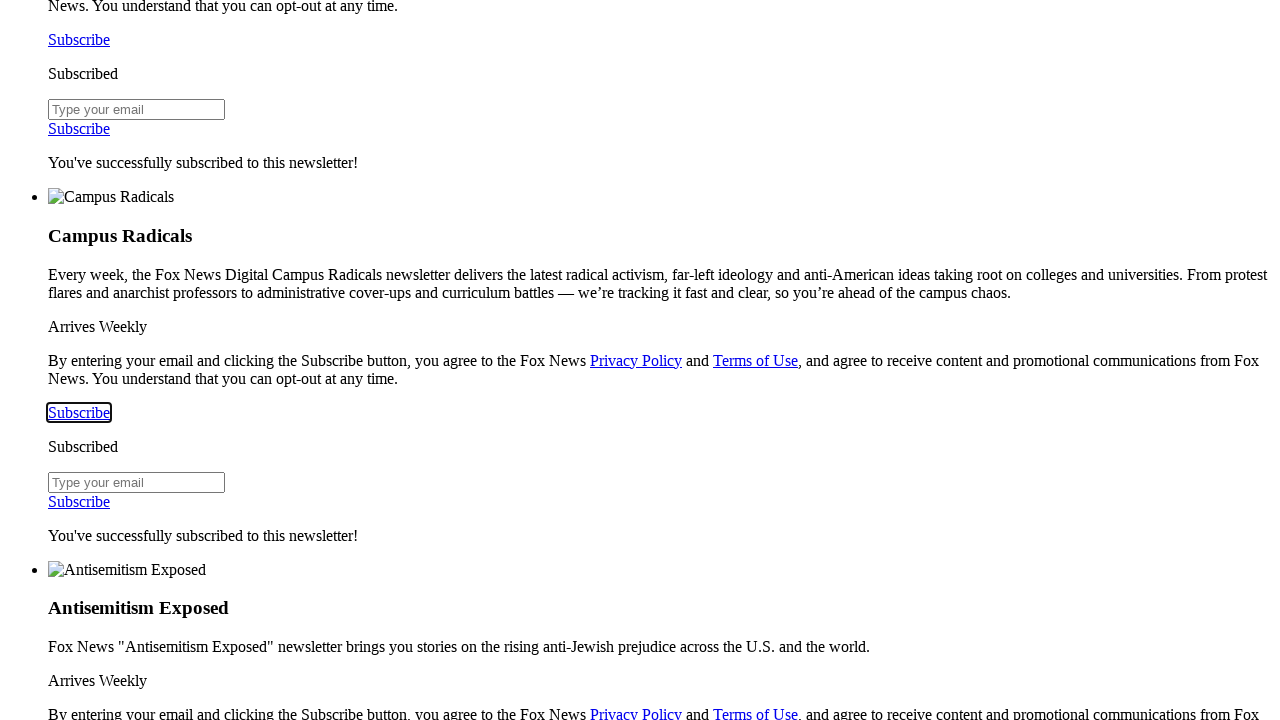

Pressed Enter to select subscription option
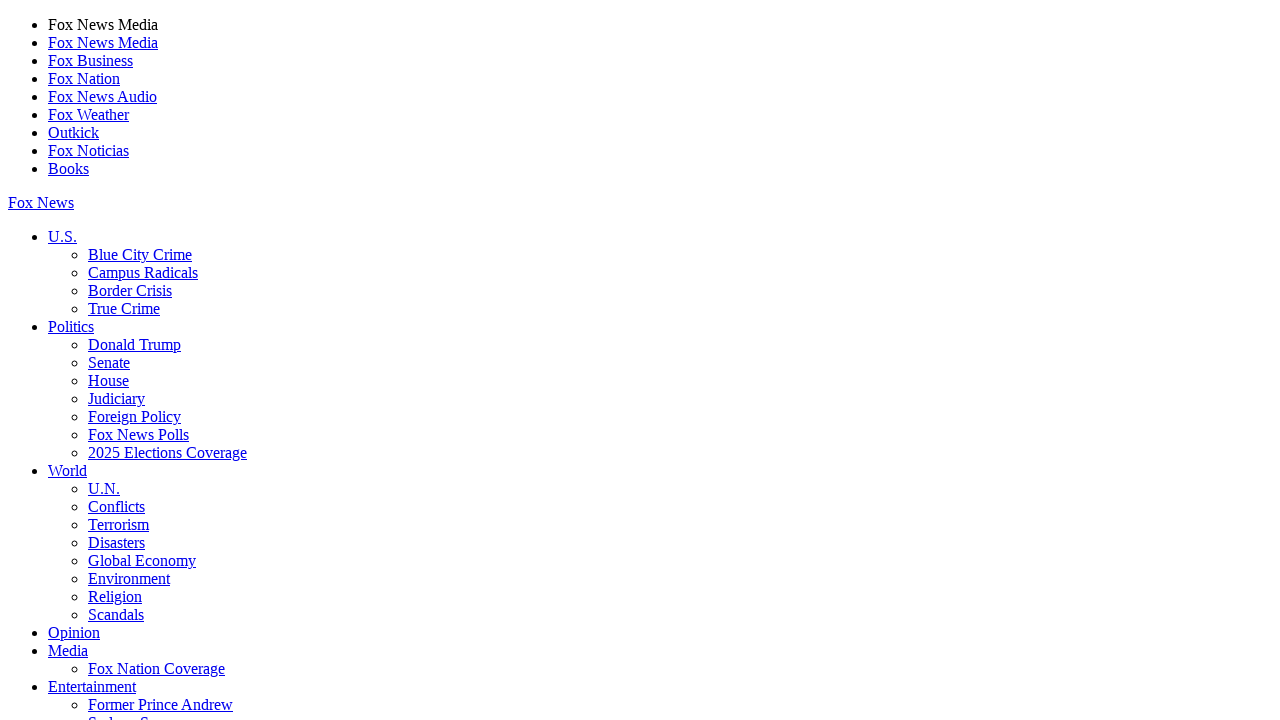

Pressed Tab to navigate through subscription options (1/2)
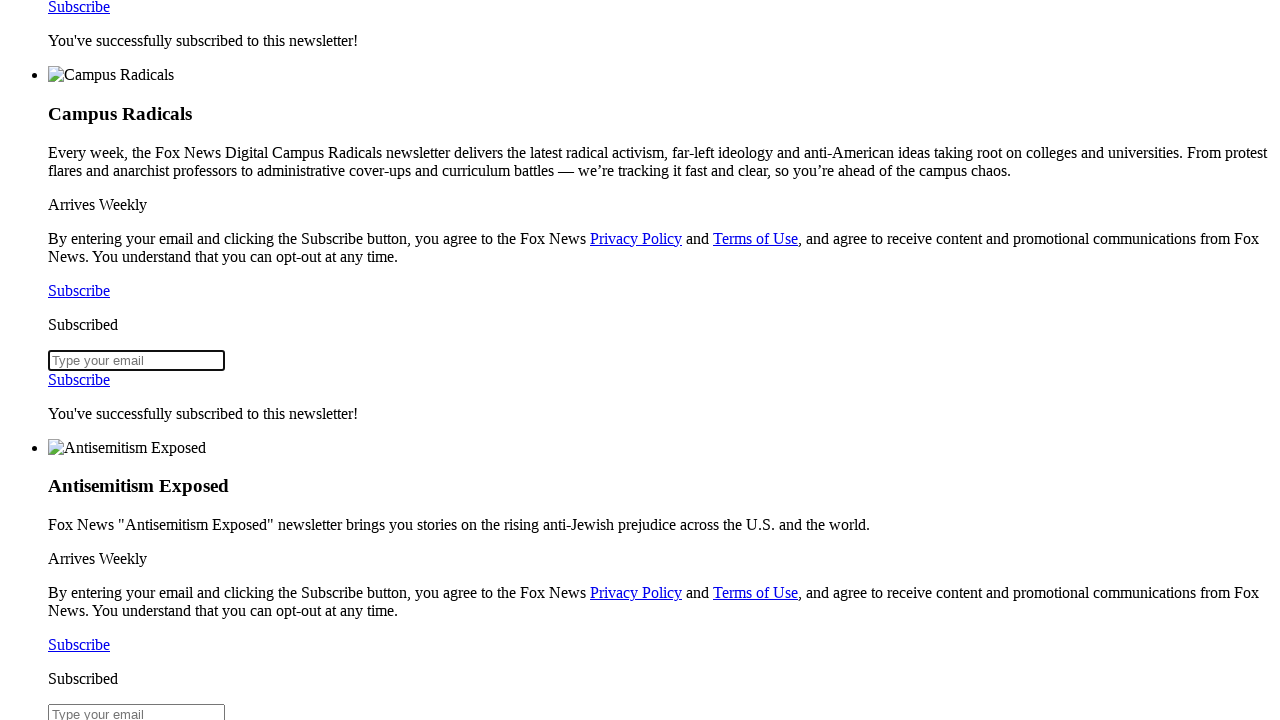

Pressed Tab to navigate through subscription options (2/2)
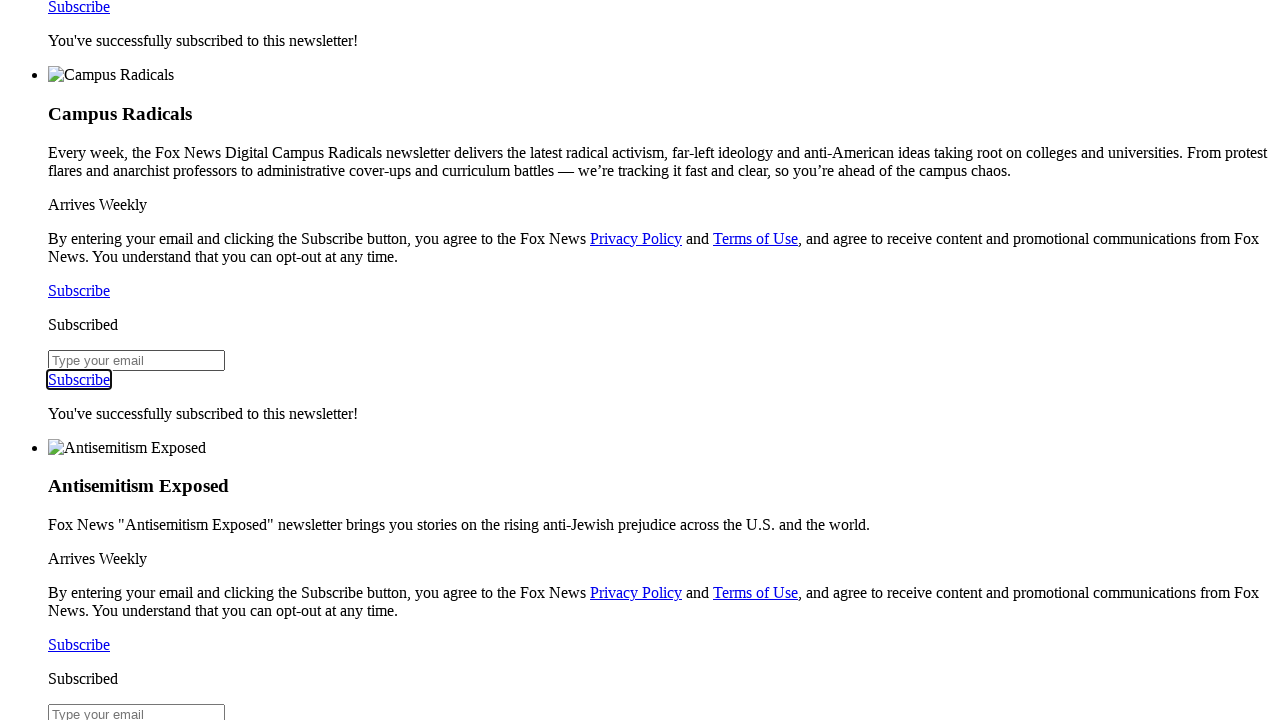

Pressed Enter to select final subscription option
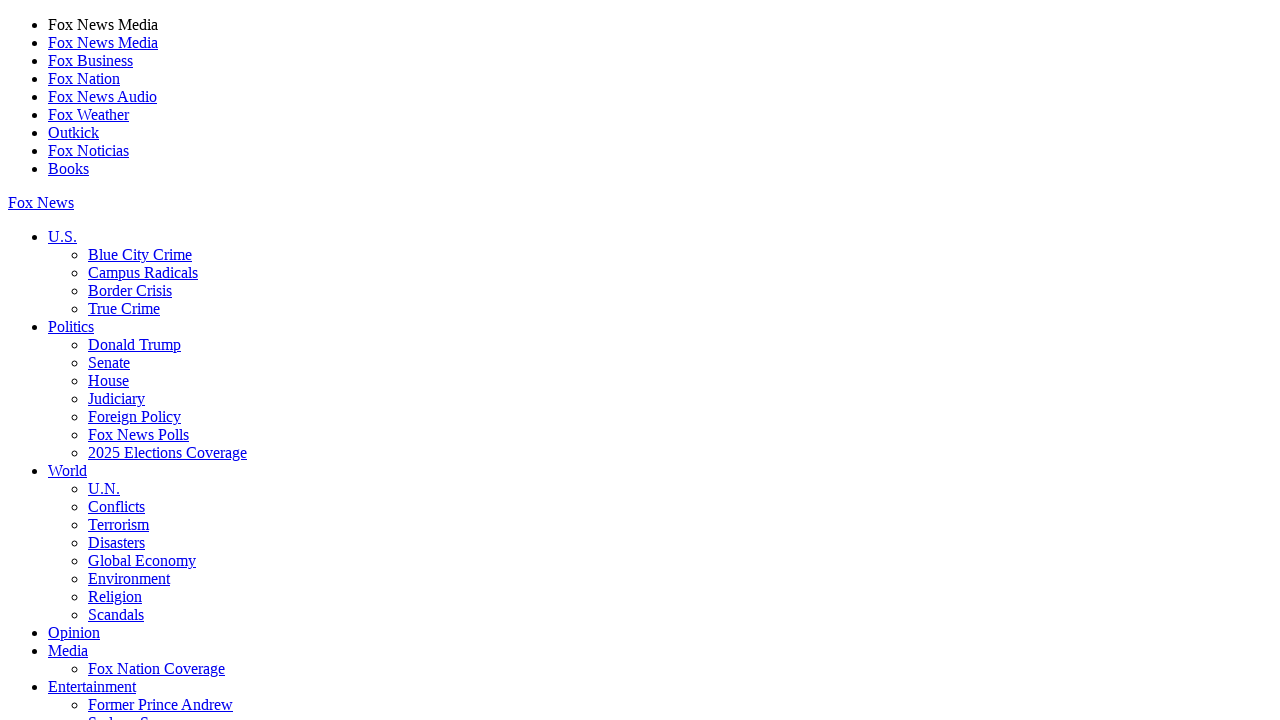

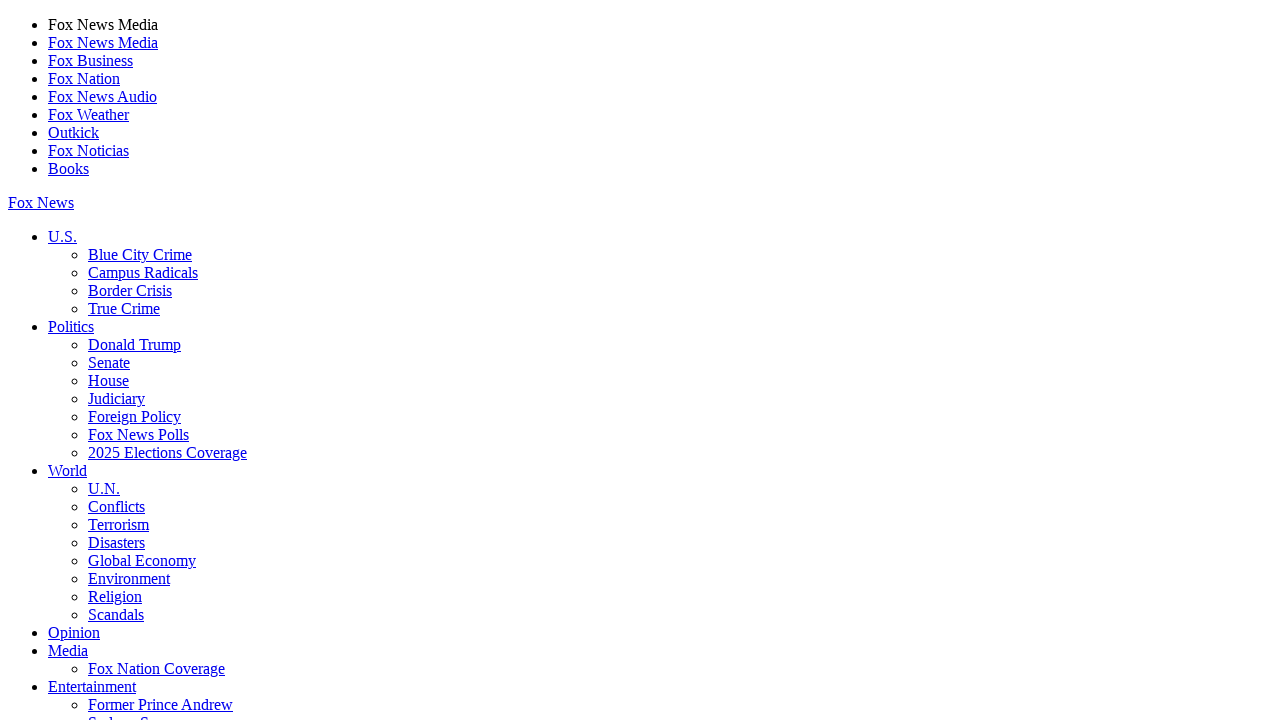